Tests vertical scrolling functionality by scrolling down the page and verifying an element is found after scrolling

Starting URL: https://www.tutorialspoint.com/selenium/practice/scroll-top.php

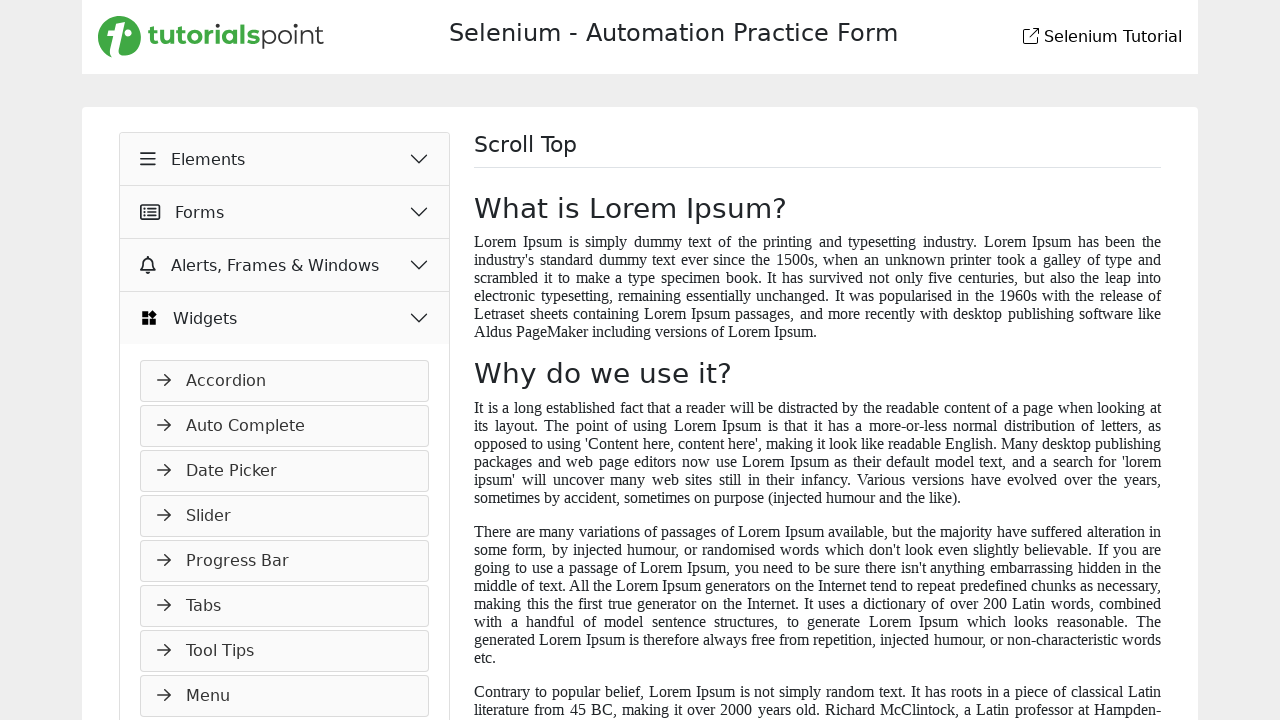

Scrolled down the page by 1200 pixels vertically
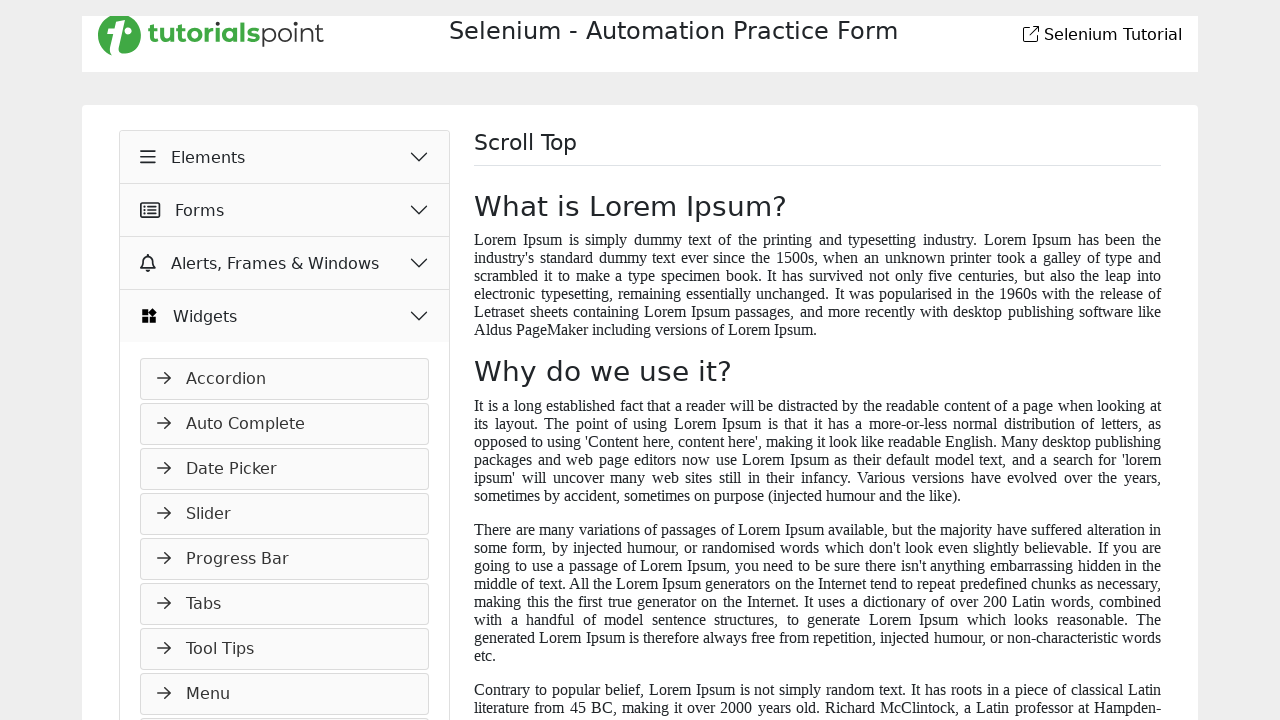

Verified element is present after scrolling
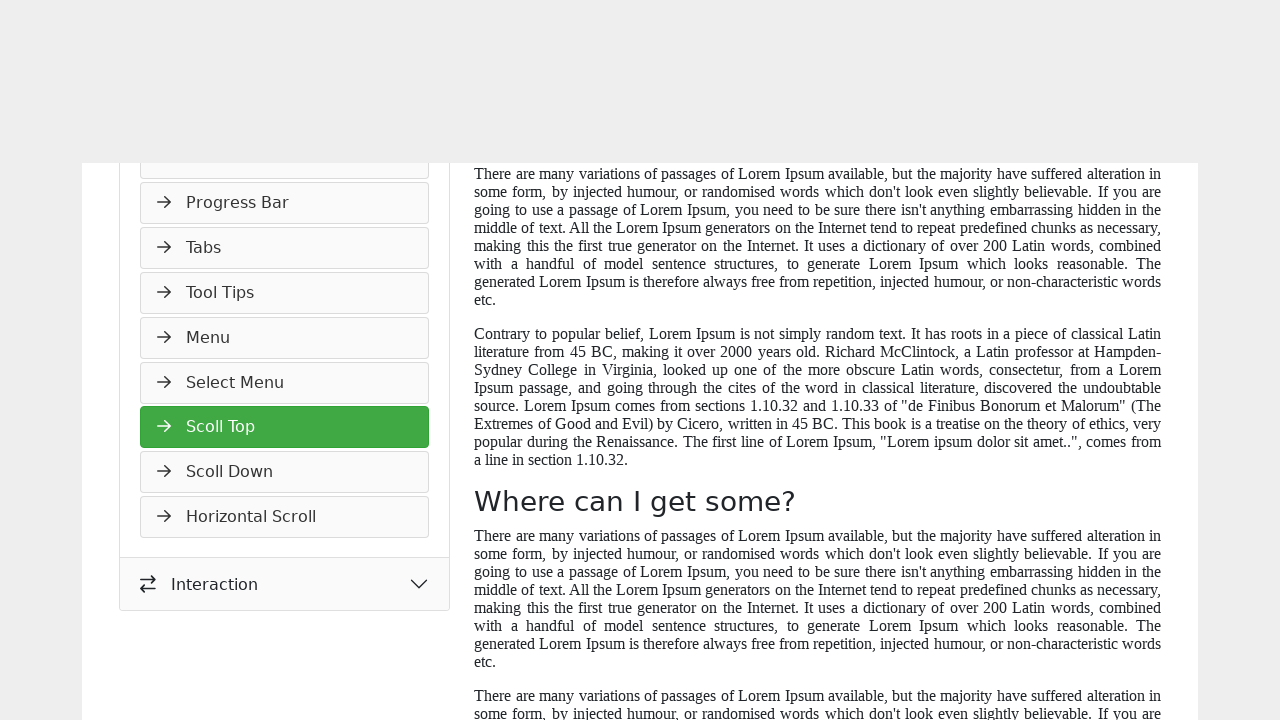

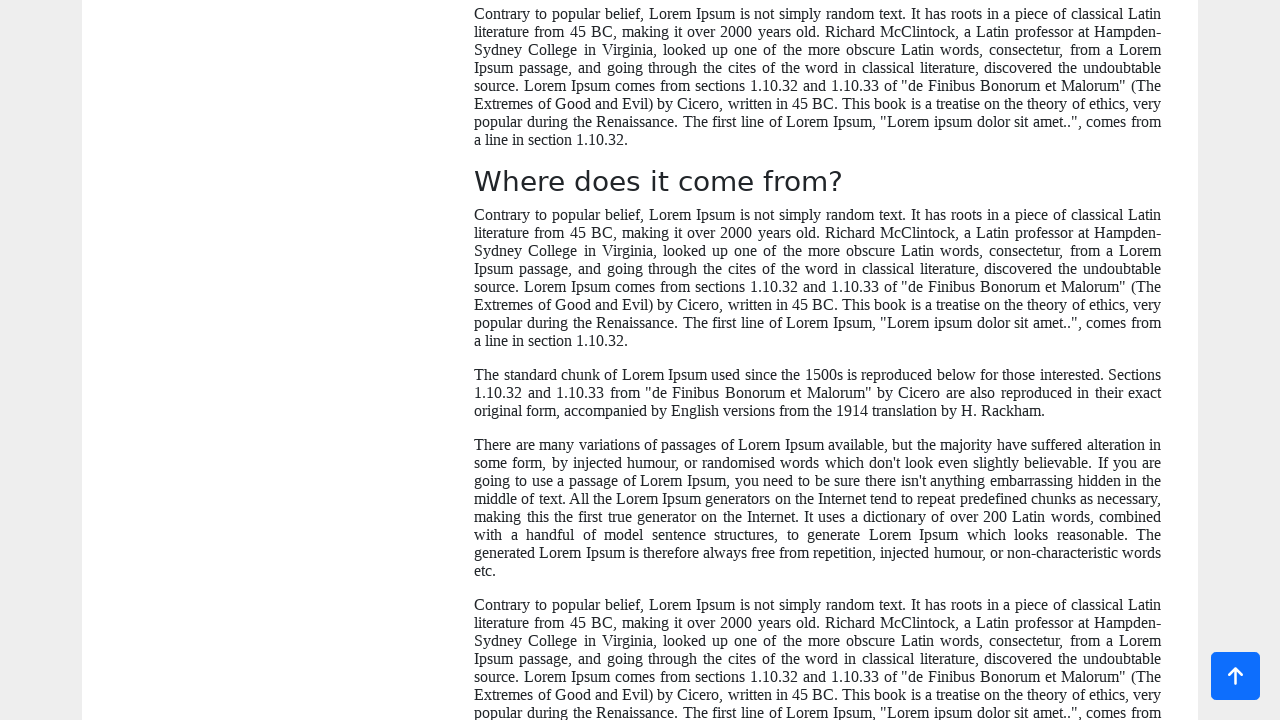